Tests registration form with mismatched email addresses in email and confirm email fields

Starting URL: https://alada.vn/tai-khoan/dang-ky.html

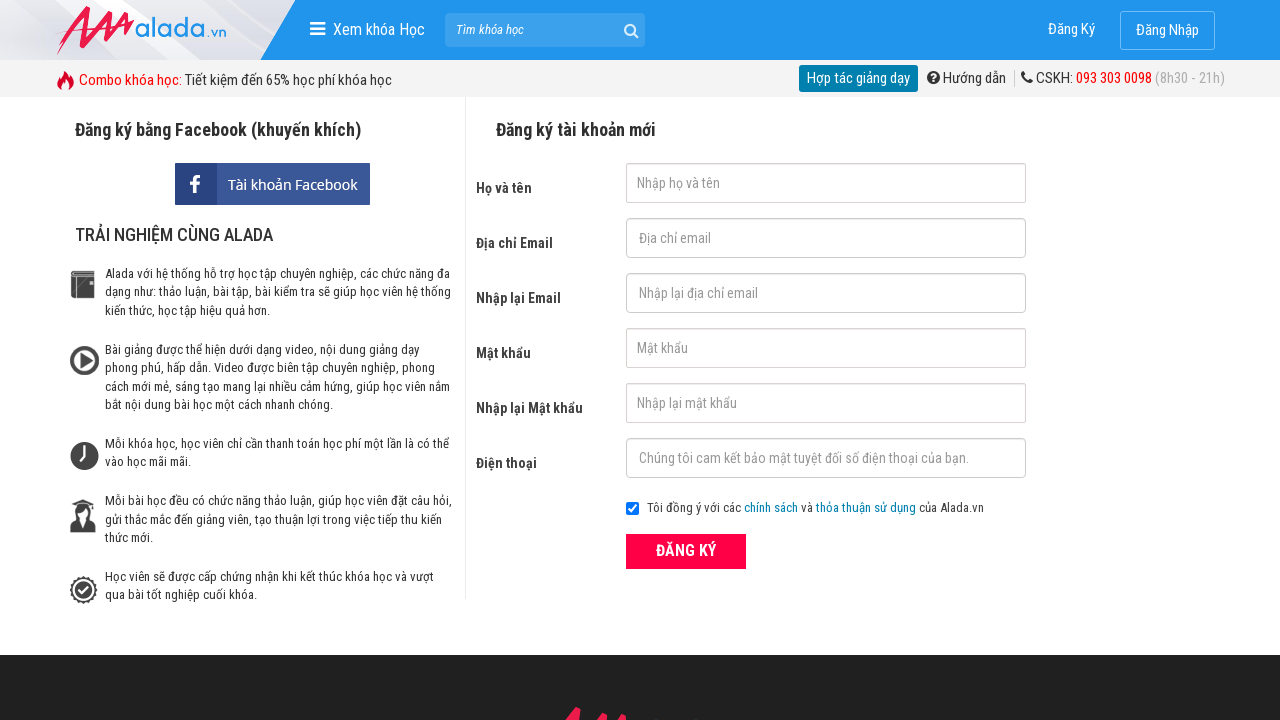

Filled email field with 'johnwick@gmail.com' on input#txtEmail
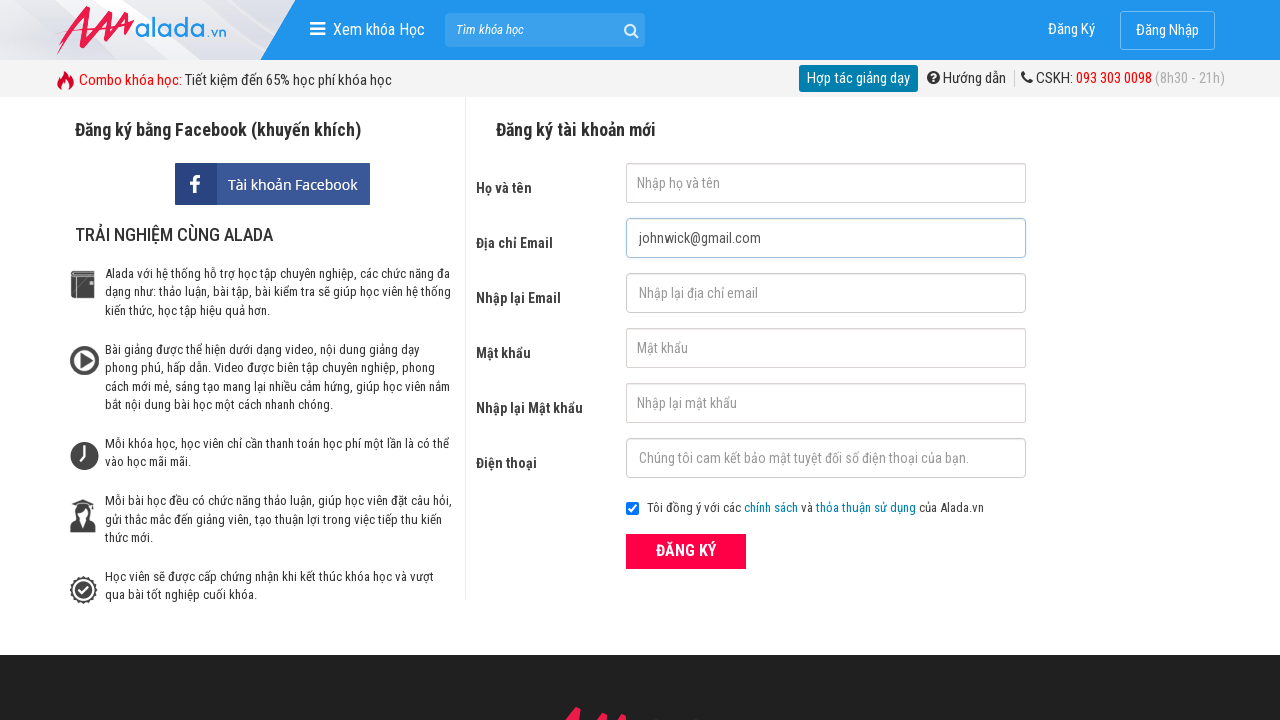

Filled confirm email field with '123@gmail.com' (mismatched email) on input#txtCEmail
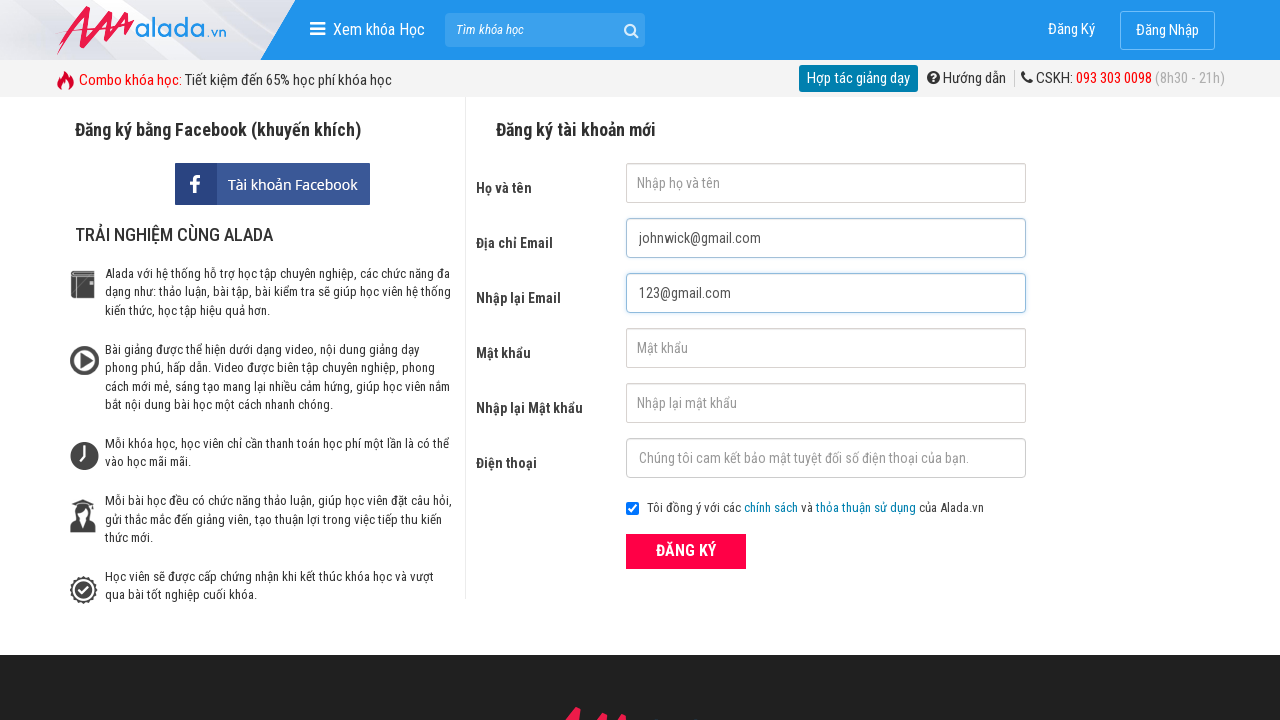

Clicked submit button to attempt registration at (686, 551) on button[type='submit']
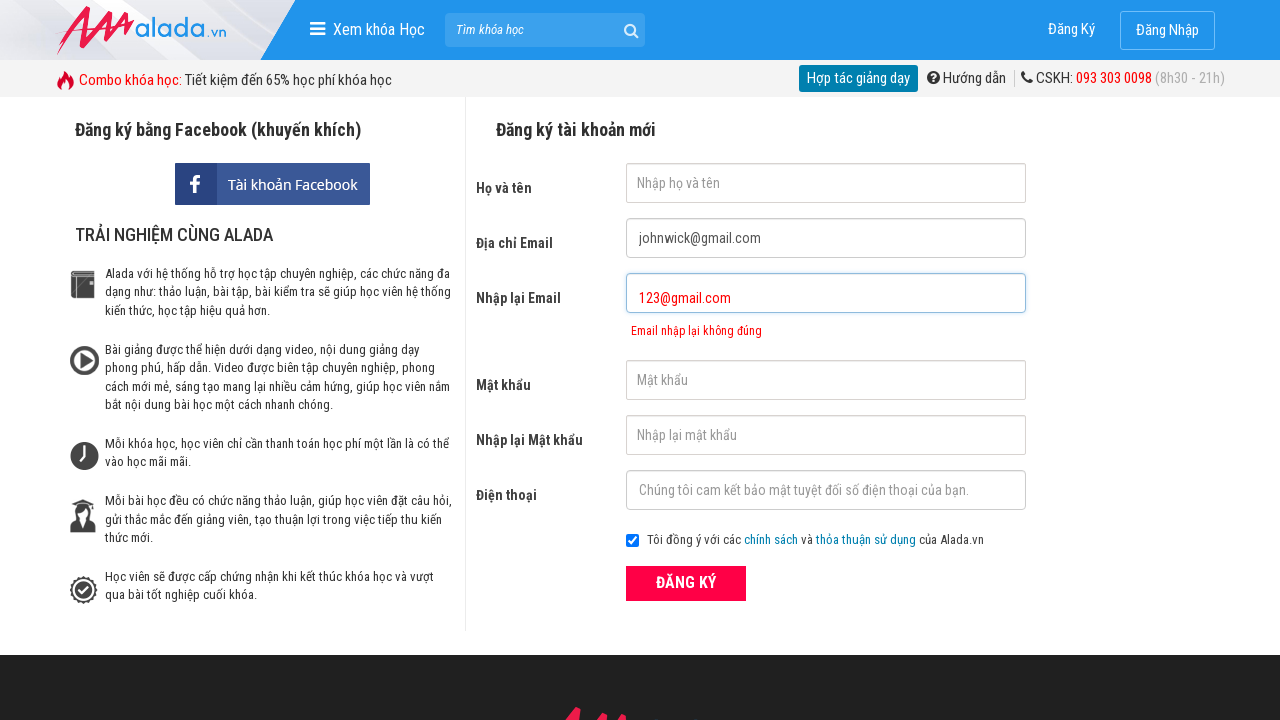

Email mismatch error message appeared
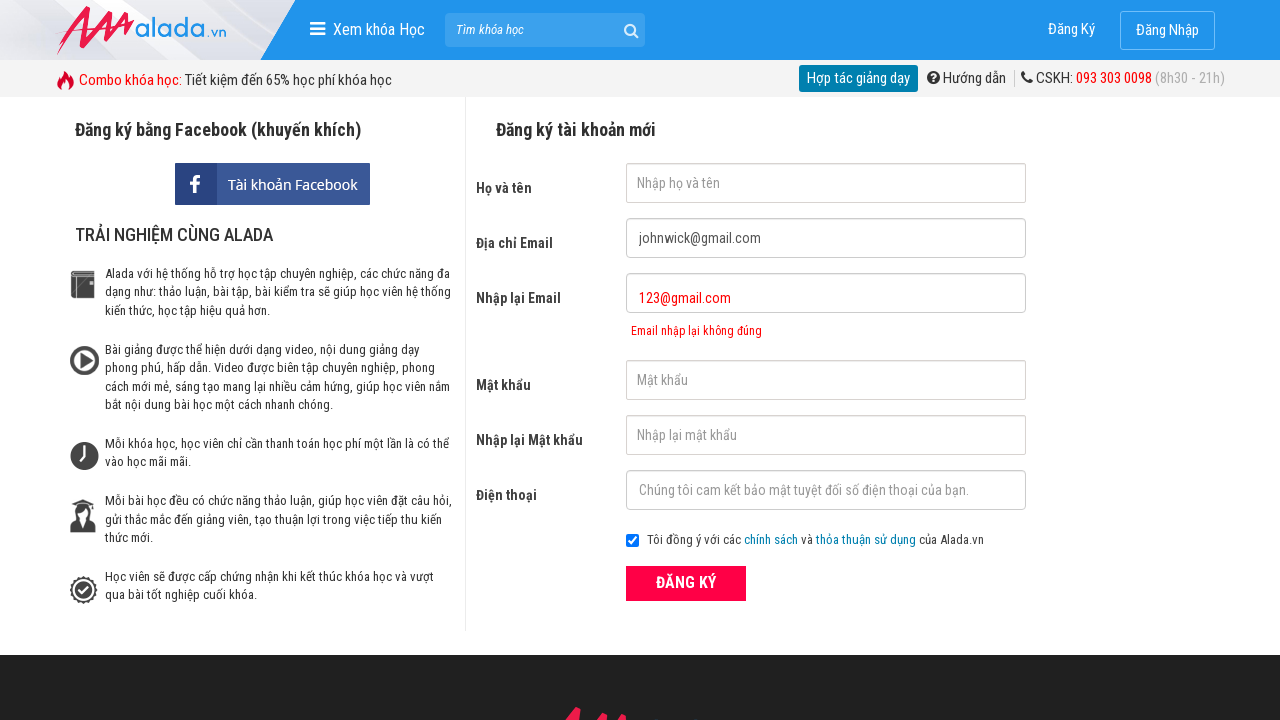

Verified error message: 'Email nhập lại không đúng'
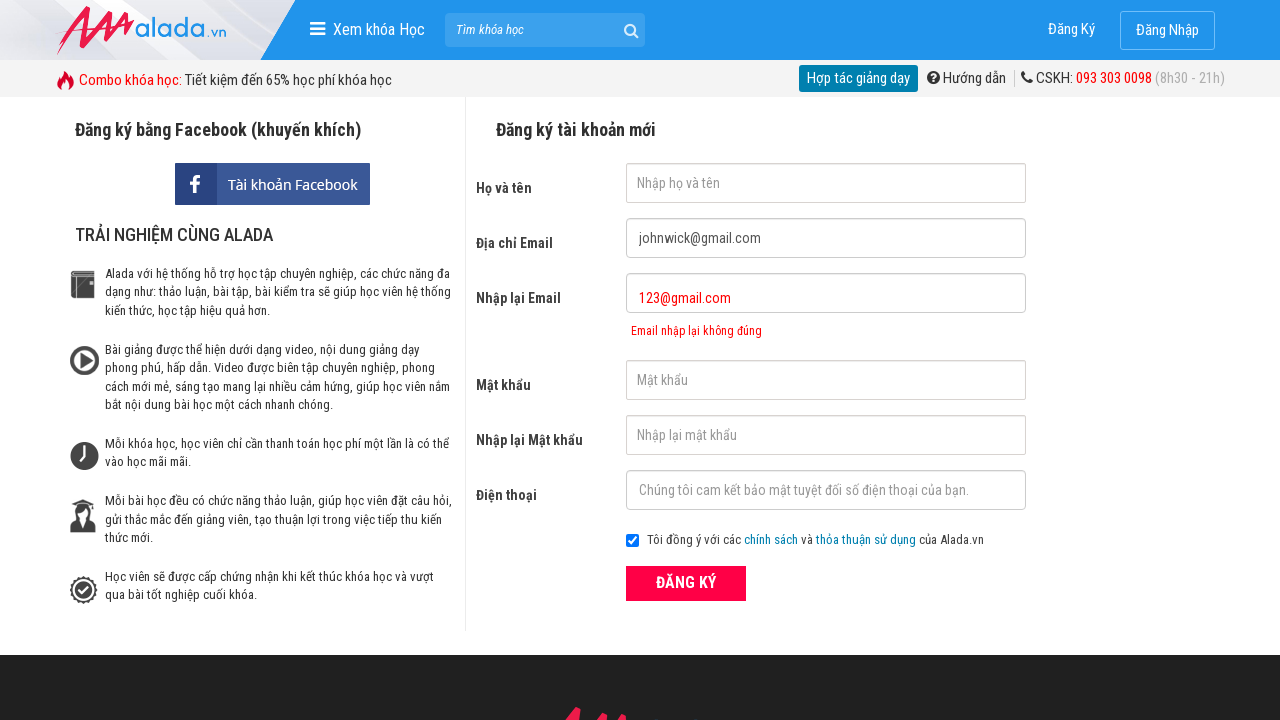

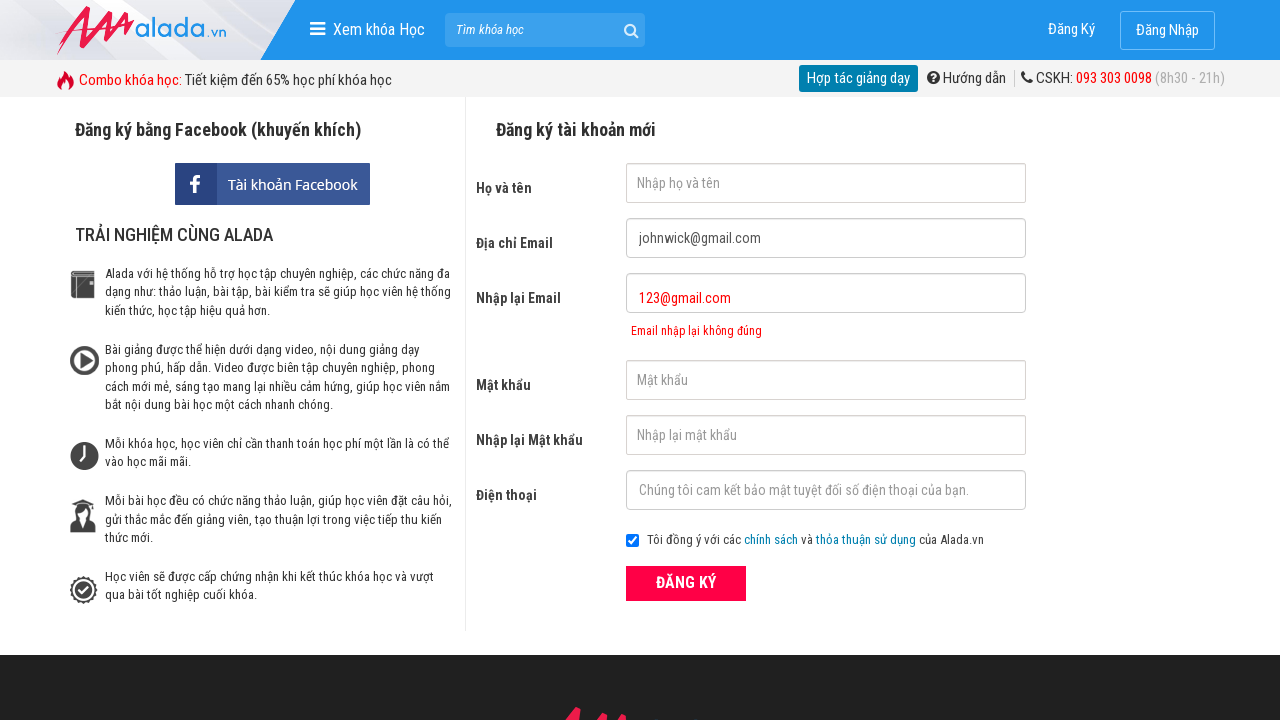